Tests navigation through all menu sections by clicking on history, team, contact and menu buttons

Starting URL: https://mr-usackiy.github.io/amici-D-italia/index.html#

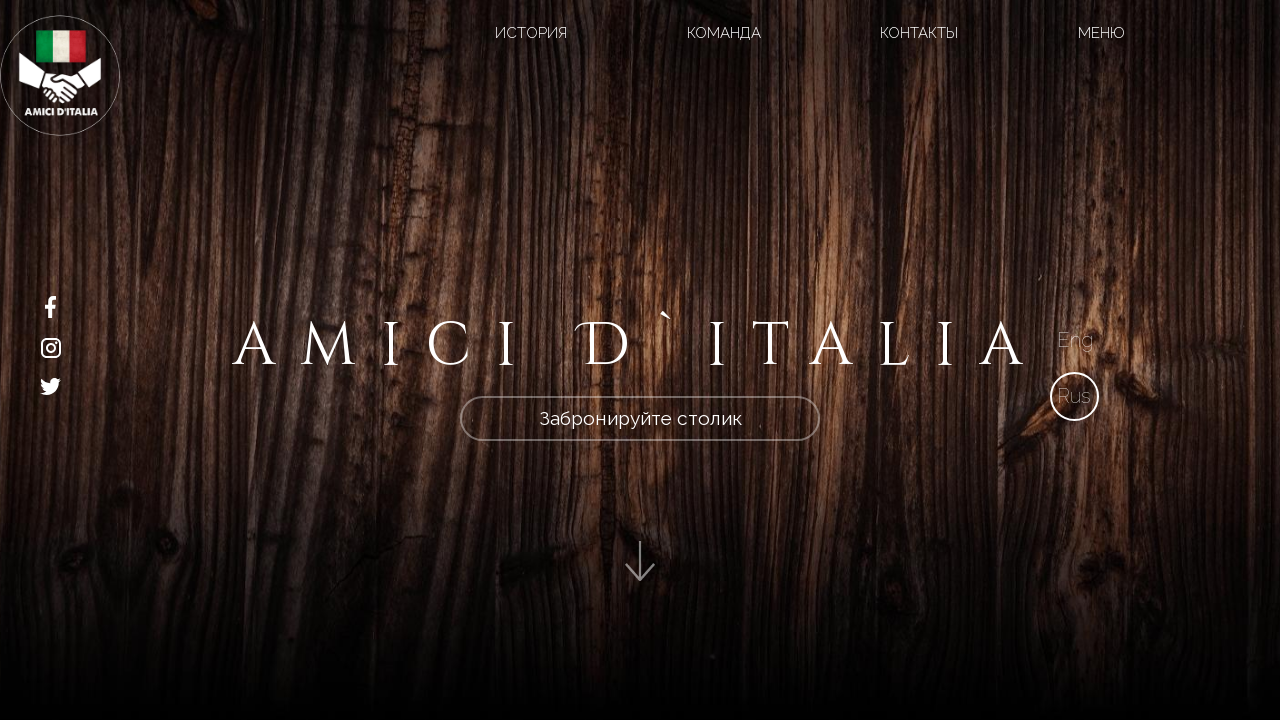

Clicked History button in menu at (531, 33) on xpath=/html/body/div[2]/header/div/div[2]/ul/li[1]/a
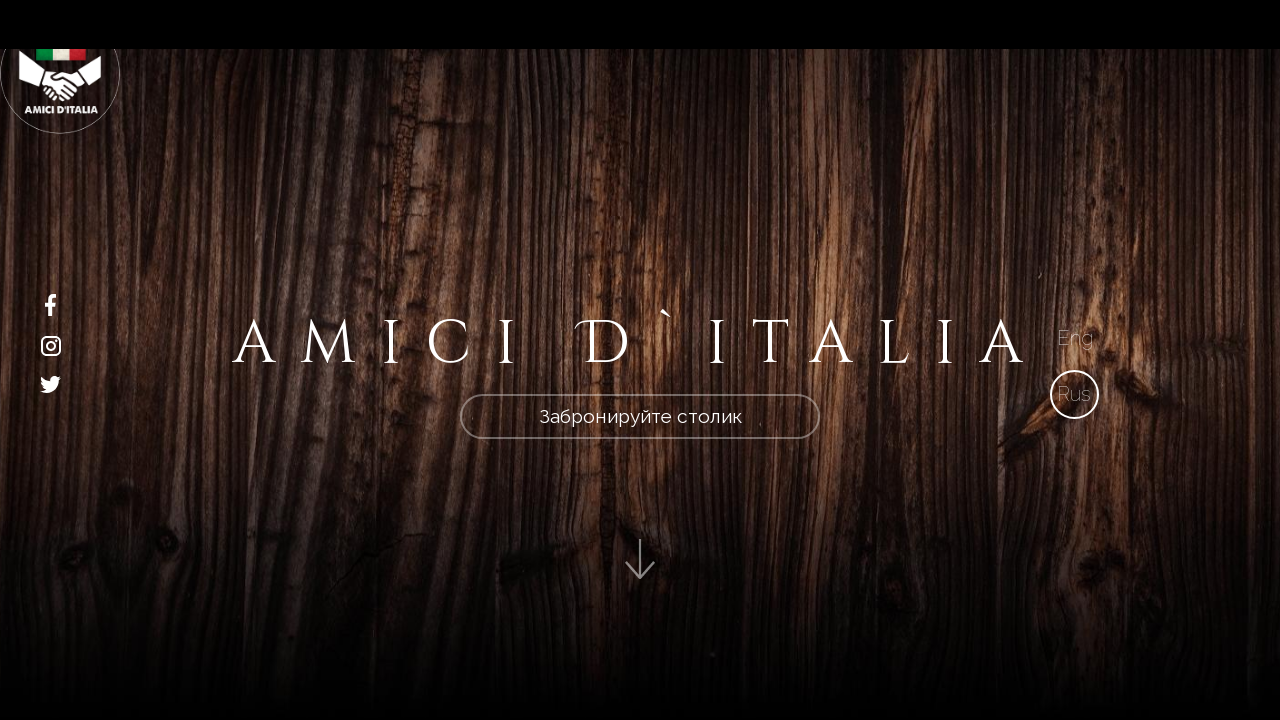

Waited for History section to load
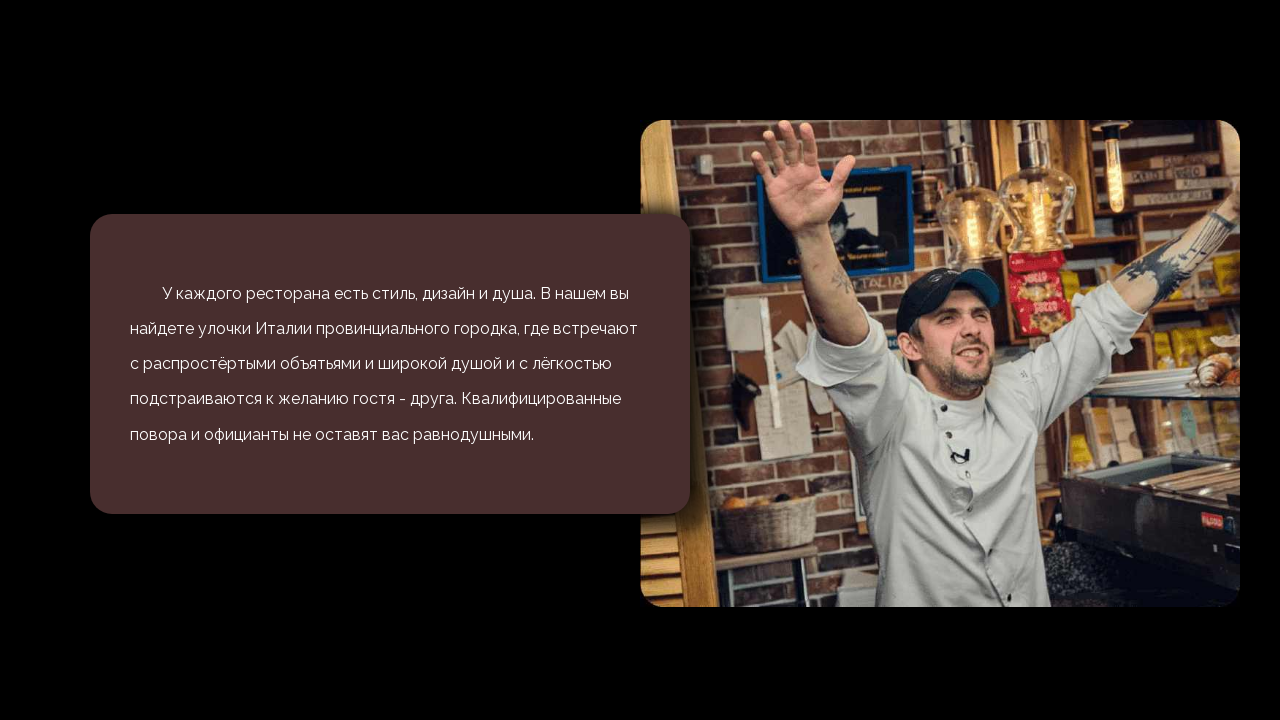

Navigated back from History section
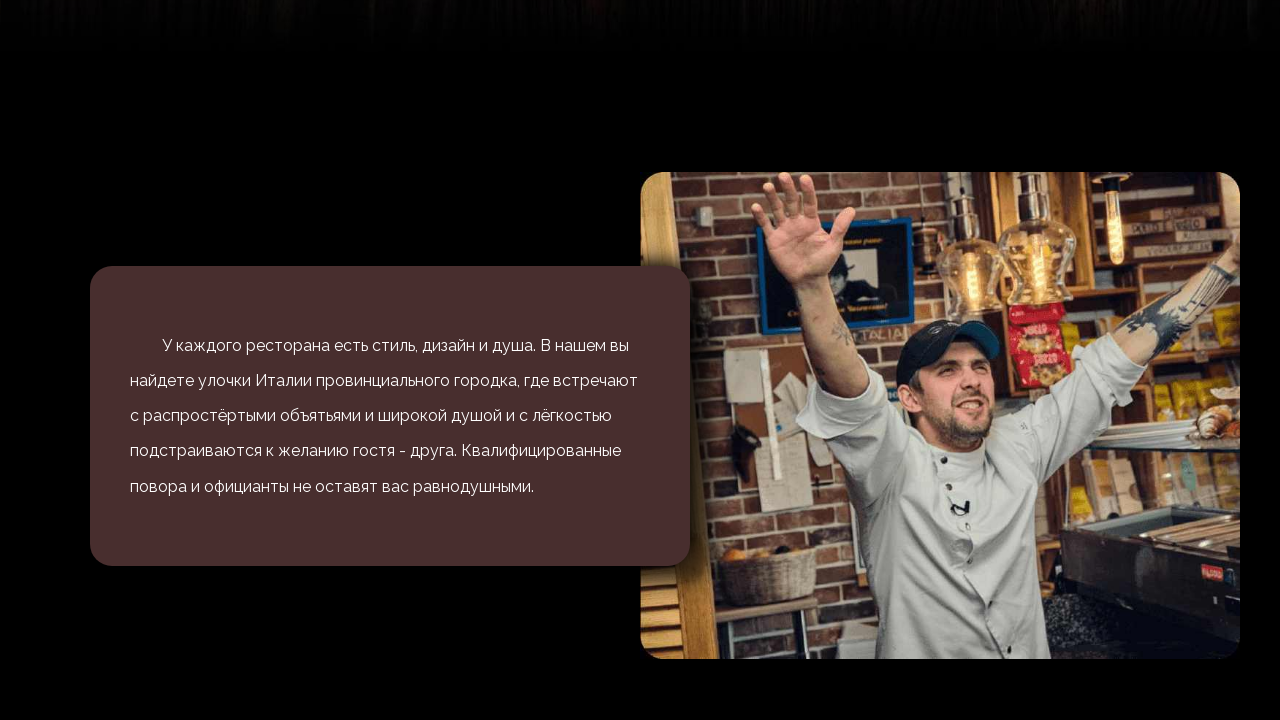

Clicked Team button in menu at (724, 33) on xpath=//a[@href='#section-4']
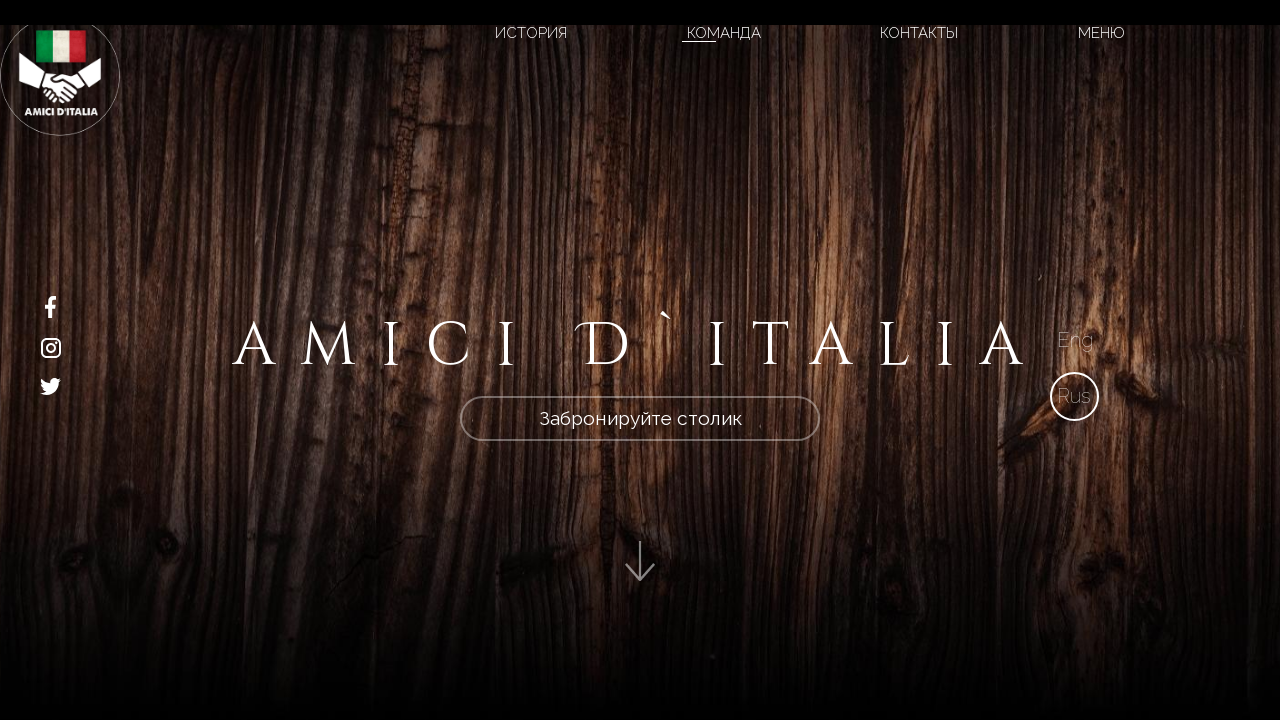

Waited for Team section to load
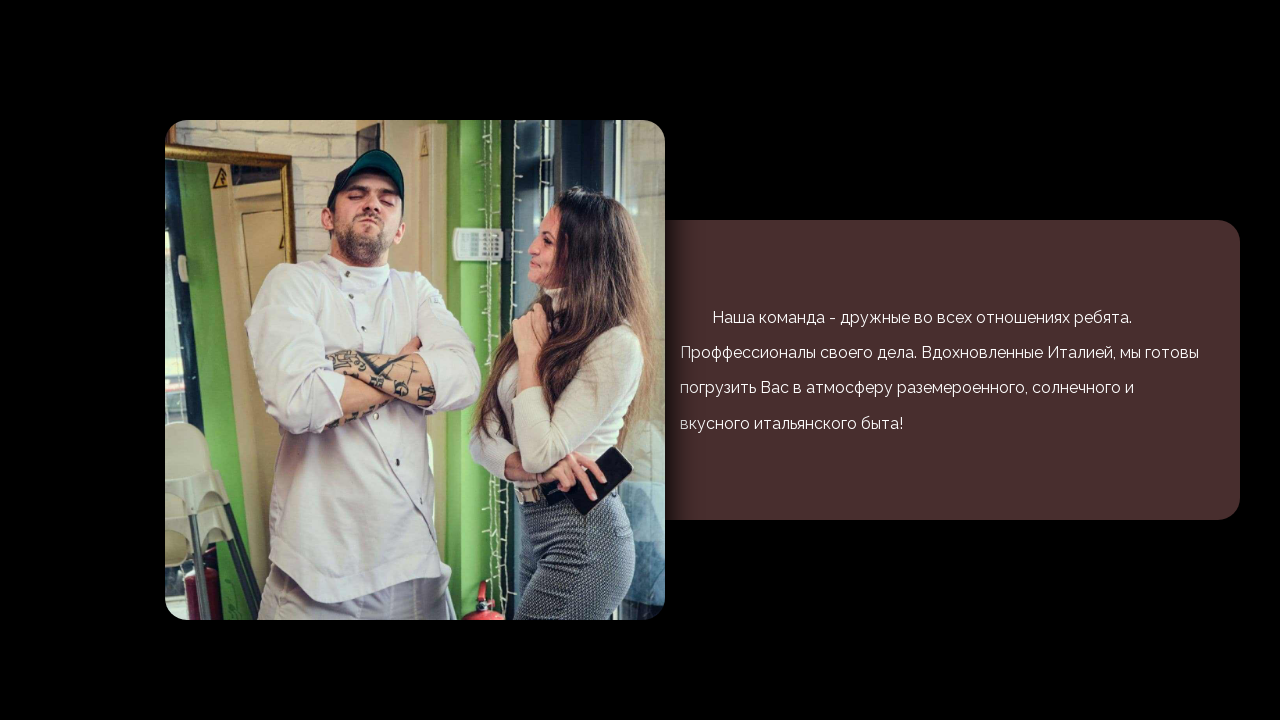

Navigated back from Team section
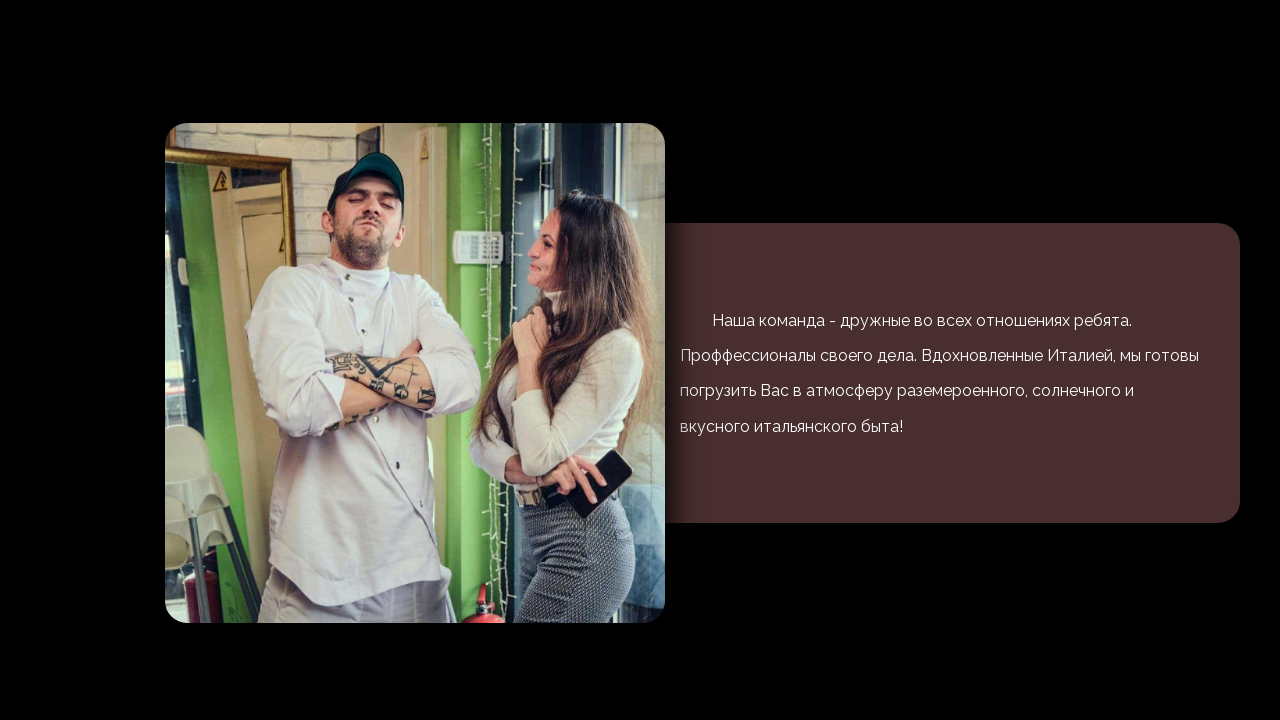

Clicked Contact button in menu at (919, 33) on xpath=//a[@href='#footer']
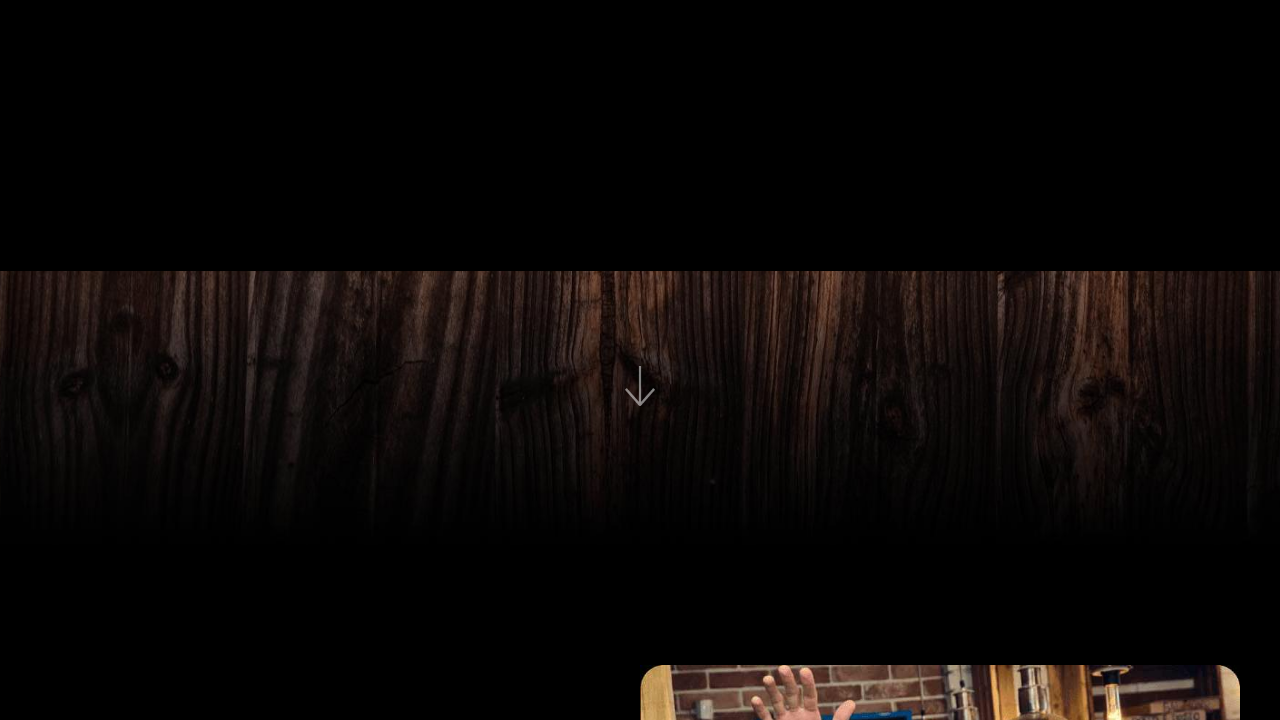

Waited for Contact section to load
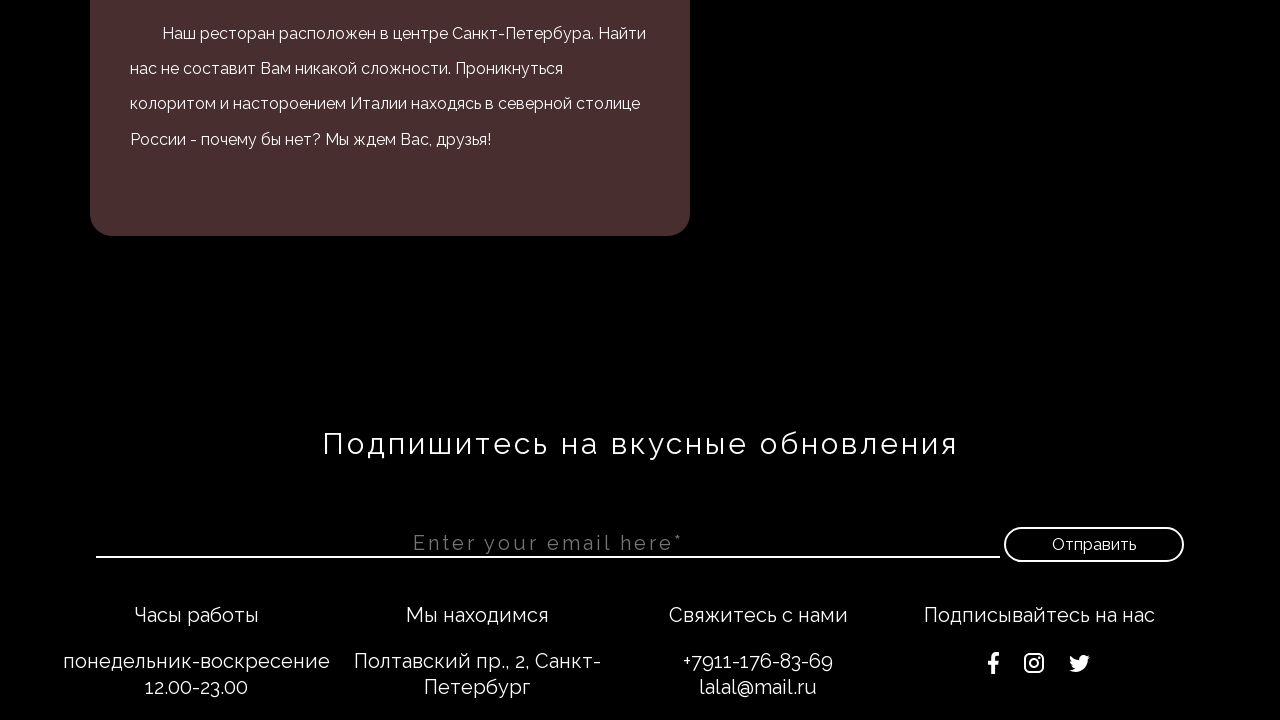

Navigated back from Contact section
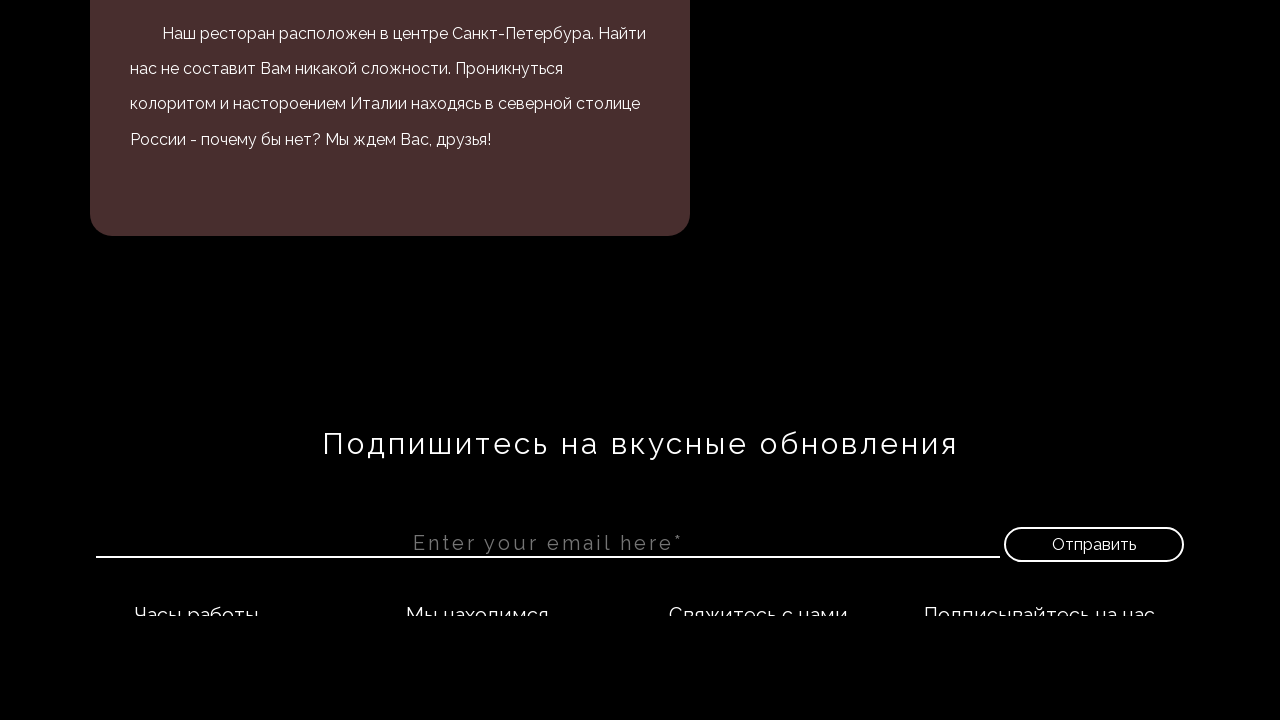

Clicked Menu button at (1101, 33) on xpath=//a[@href='#menu__2']
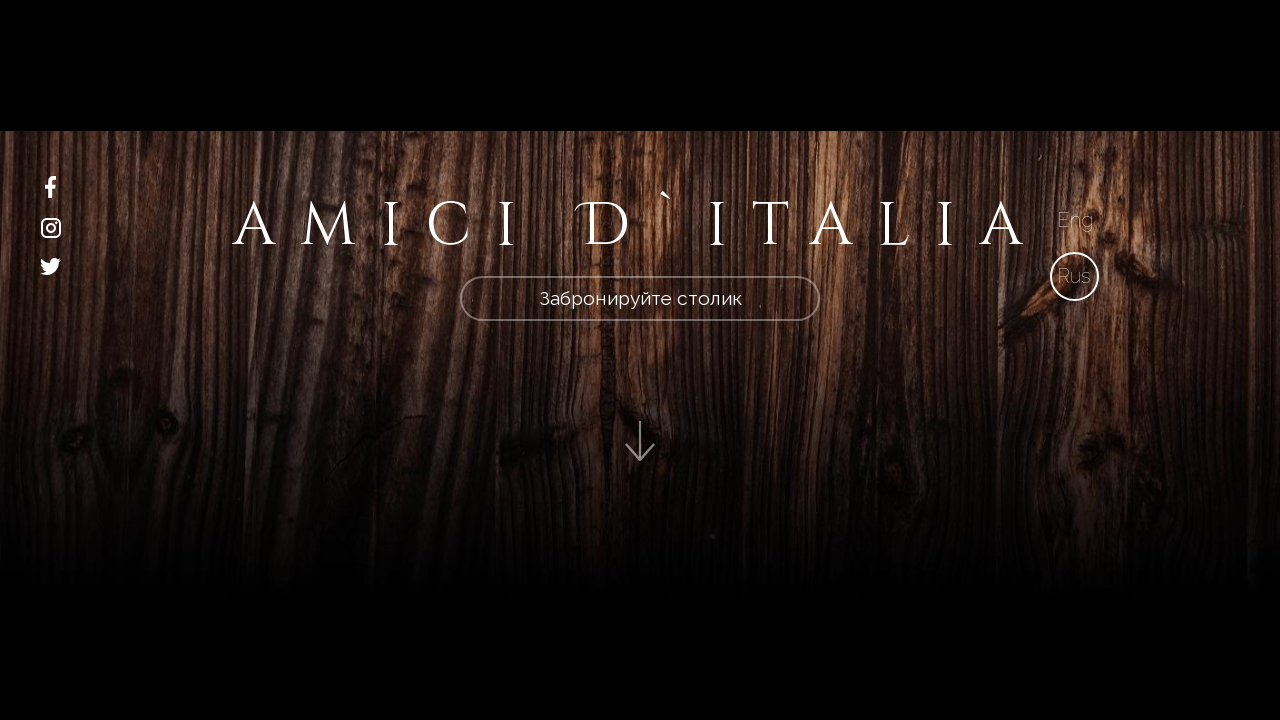

Waited for Menu section to load
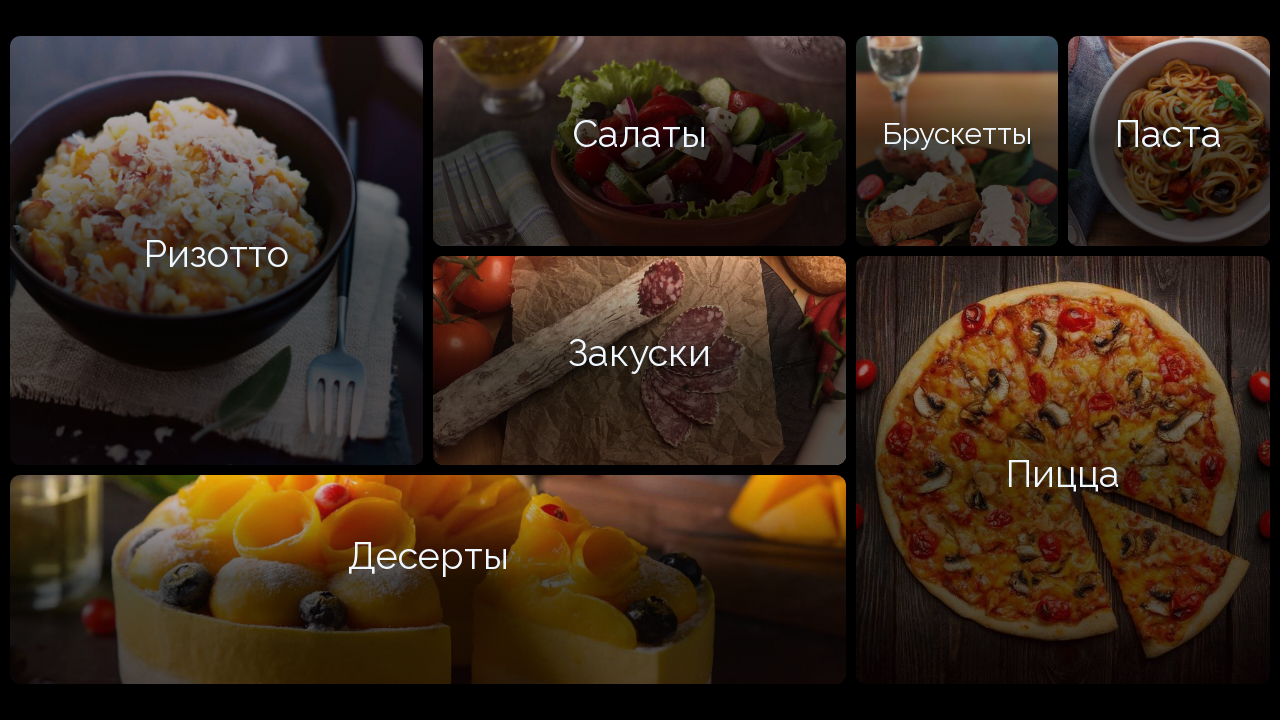

Navigated back from Menu section
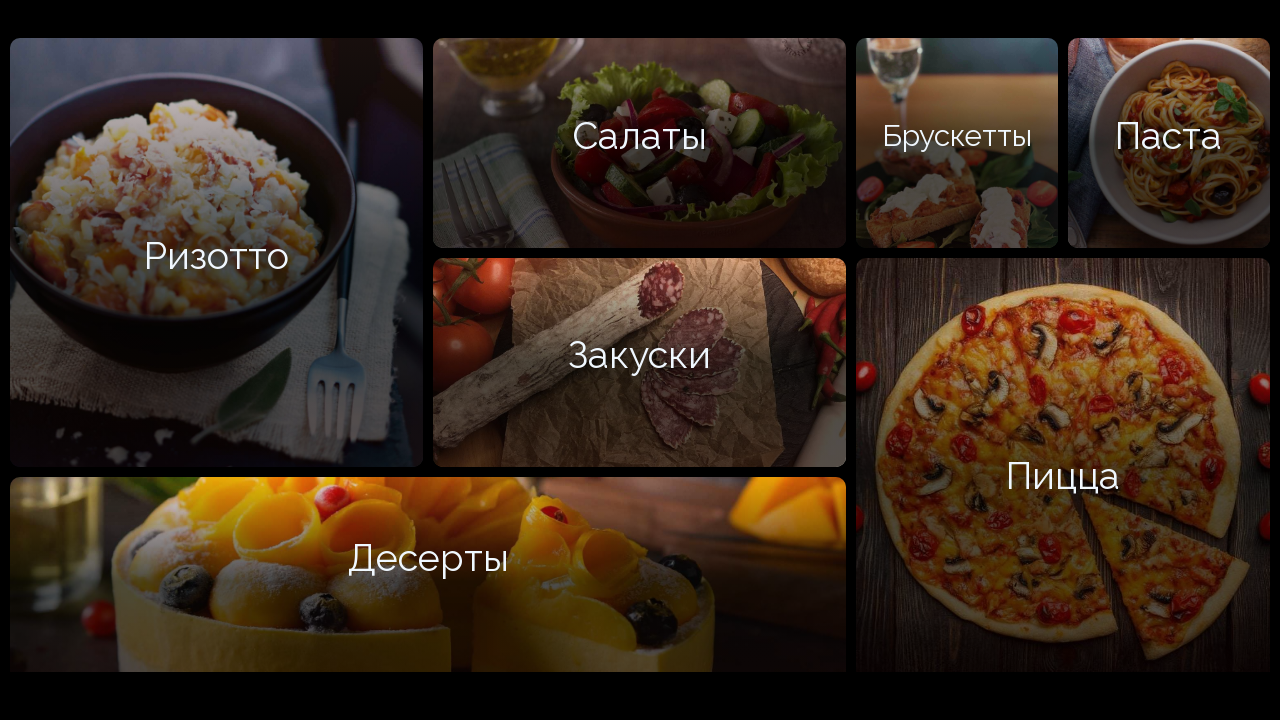

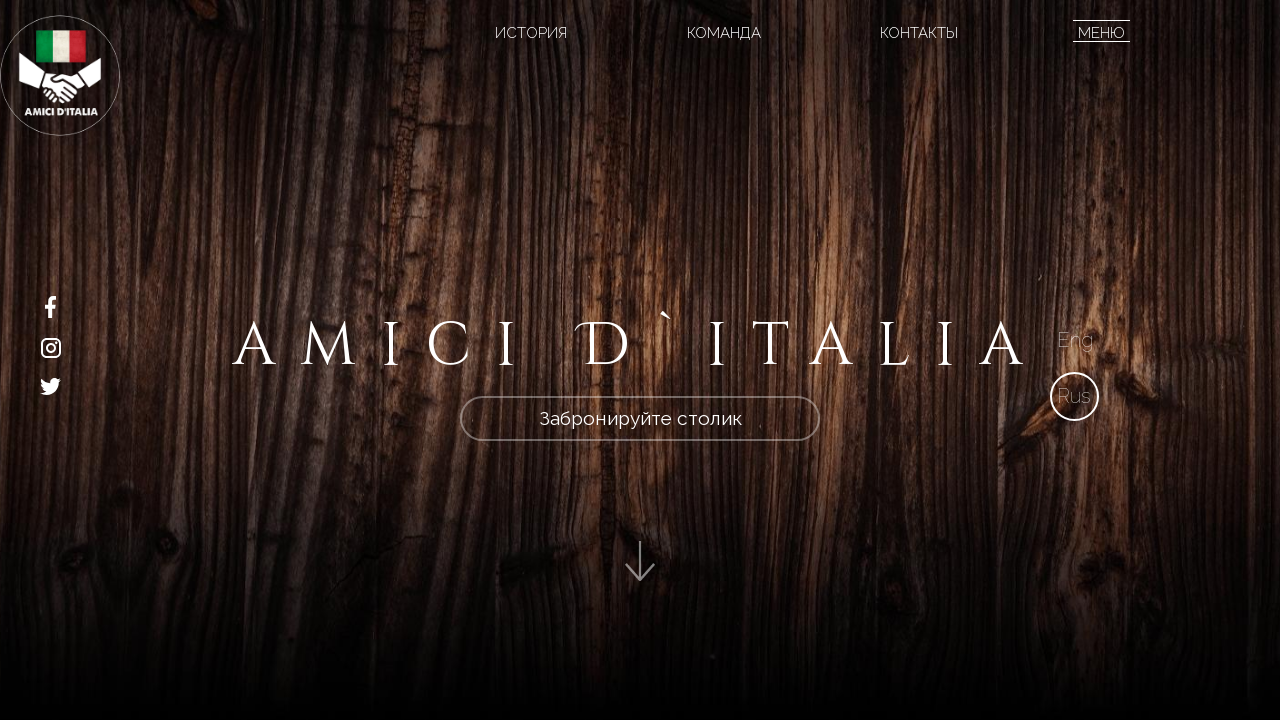